Tests the Contact Us form by clicking the contact link, filling out the form fields, and submitting to verify the thank you message

Starting URL: https://parabank.parasoft.com/

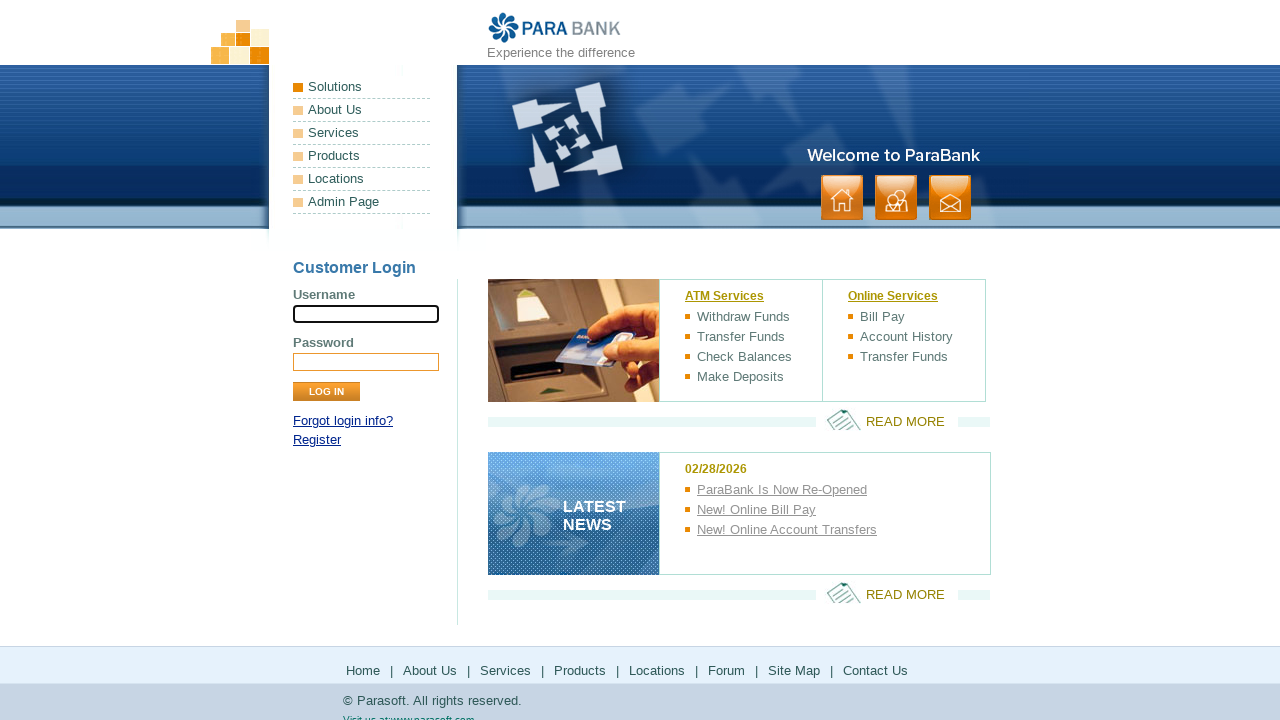

Clicked contact link at (950, 198) on a:has-text('contact')
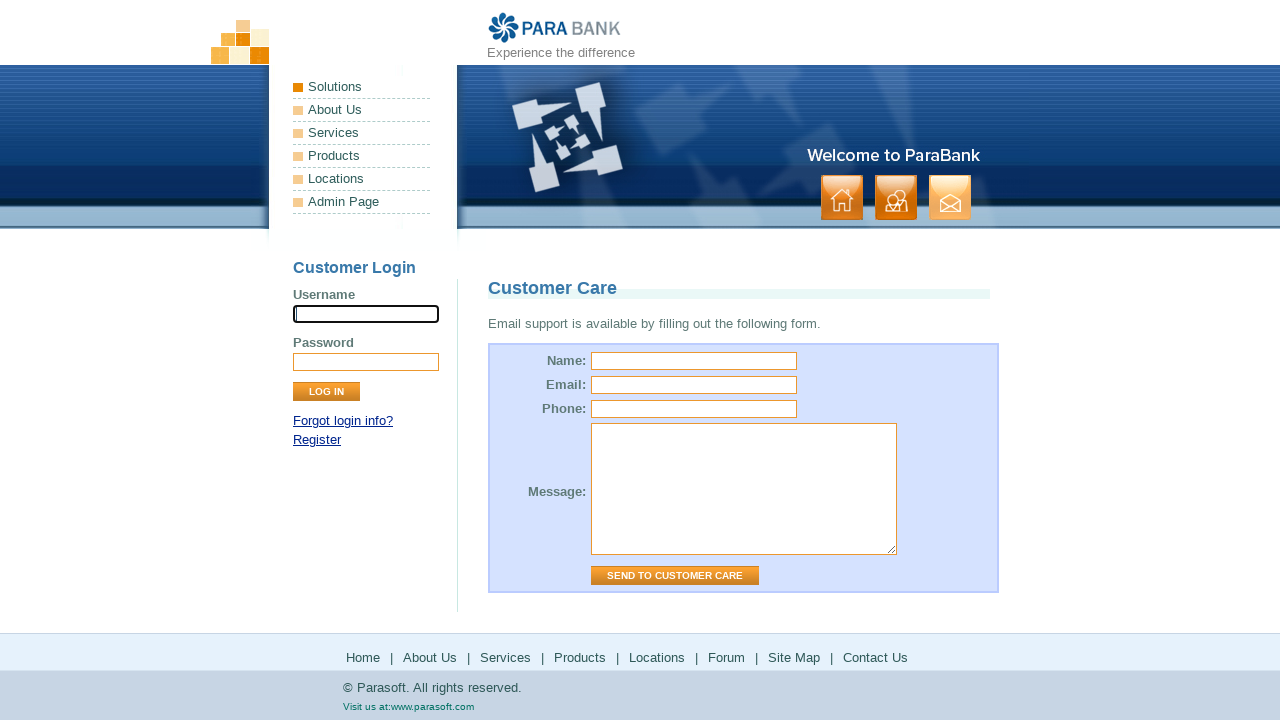

Customer Care page loaded
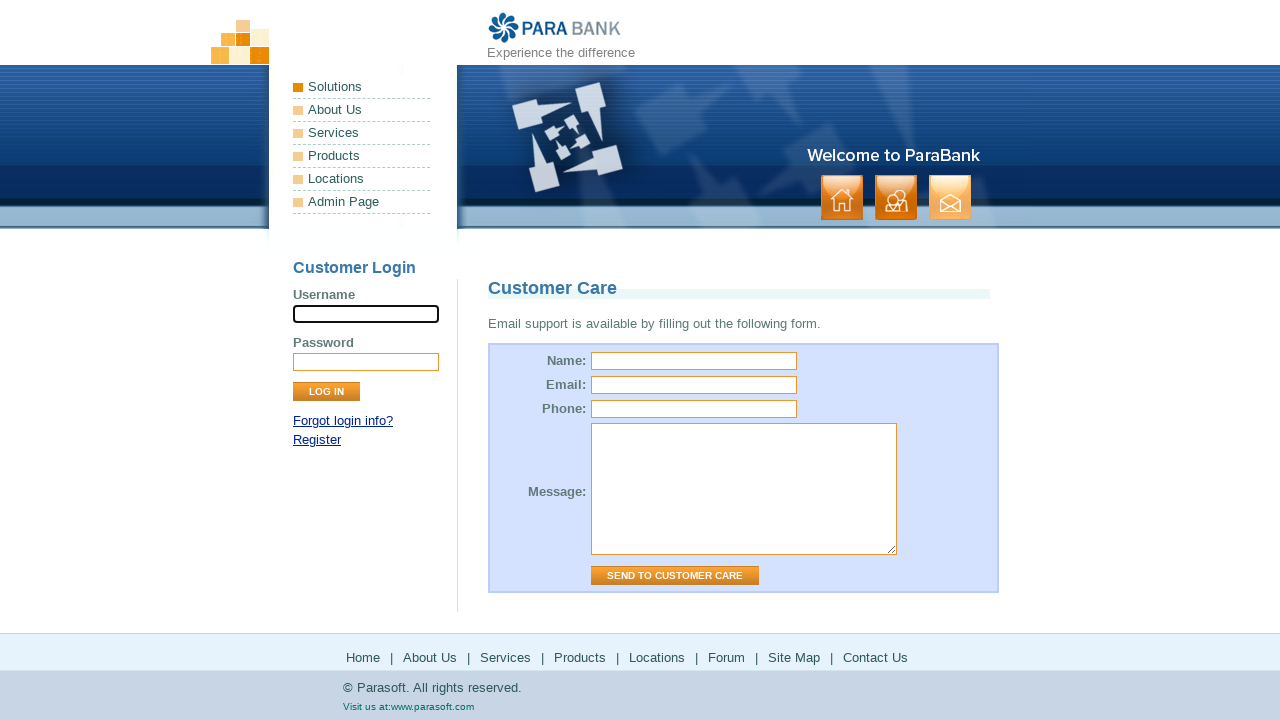

Filled name field with 'JohnDoe123' on input[name='name']
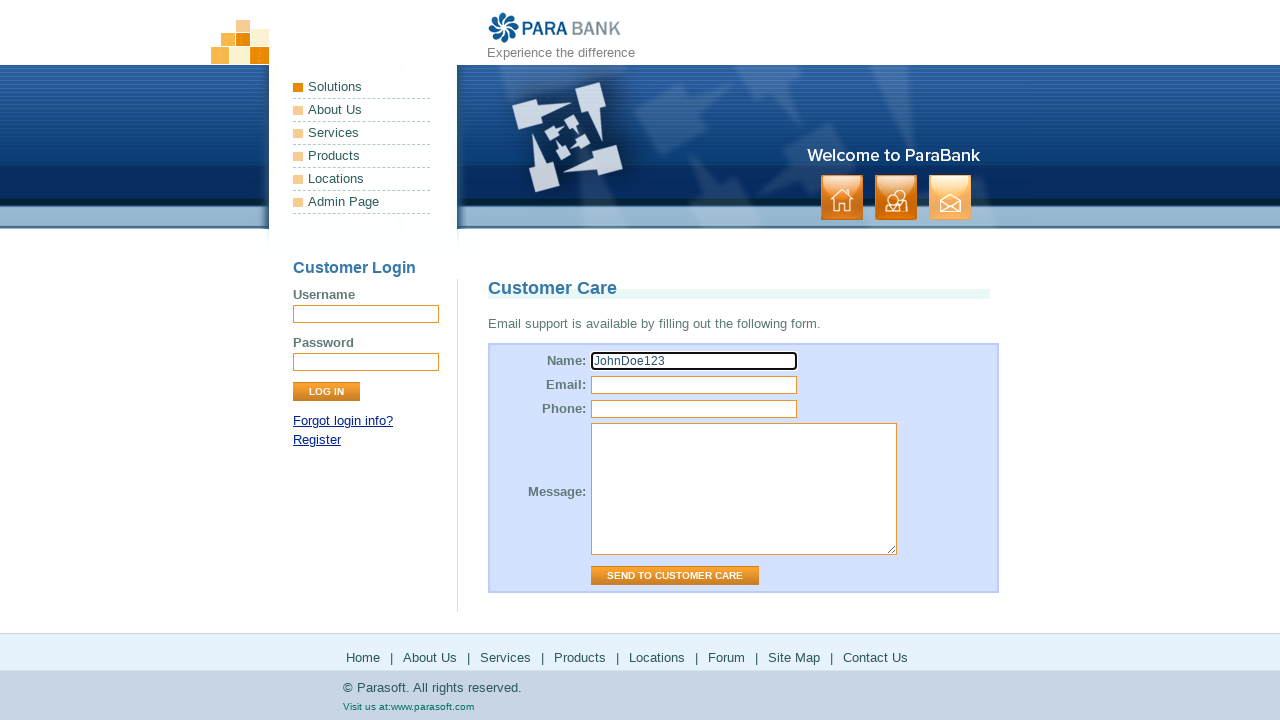

Filled email field with 'johndoe@example.com' on input[name='email']
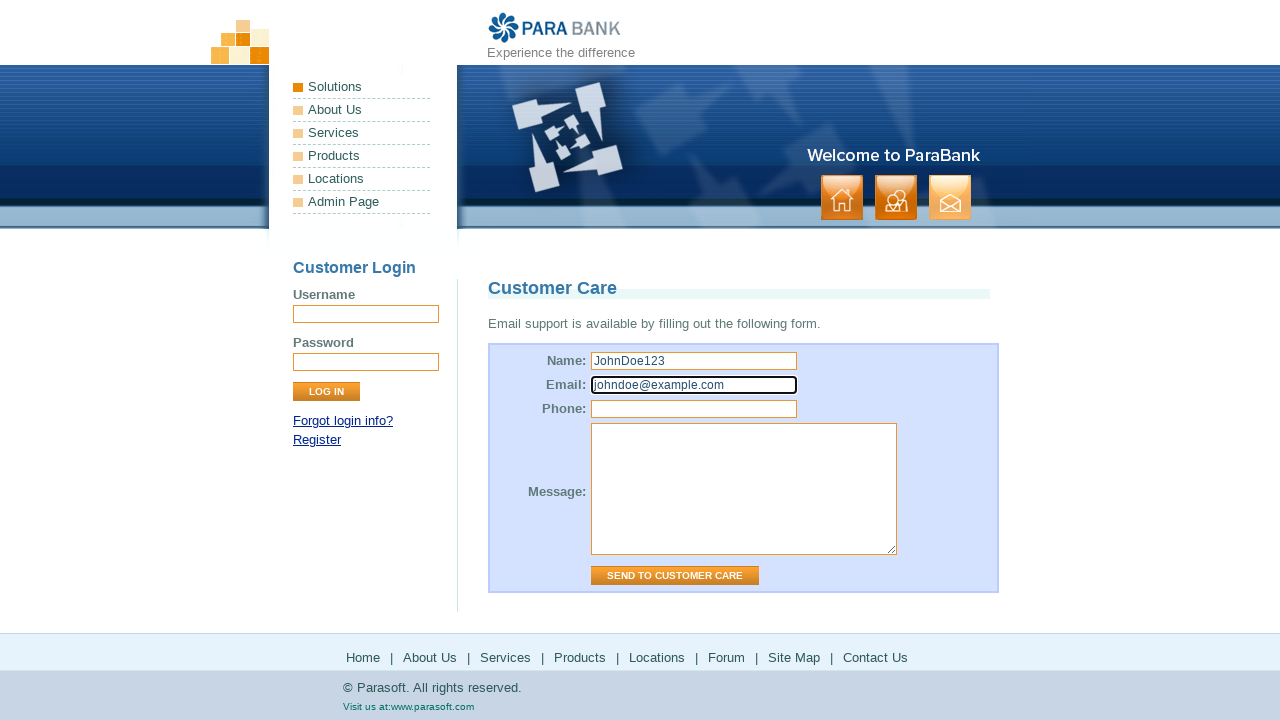

Filled phone field with '5551234567' on input[name='phone']
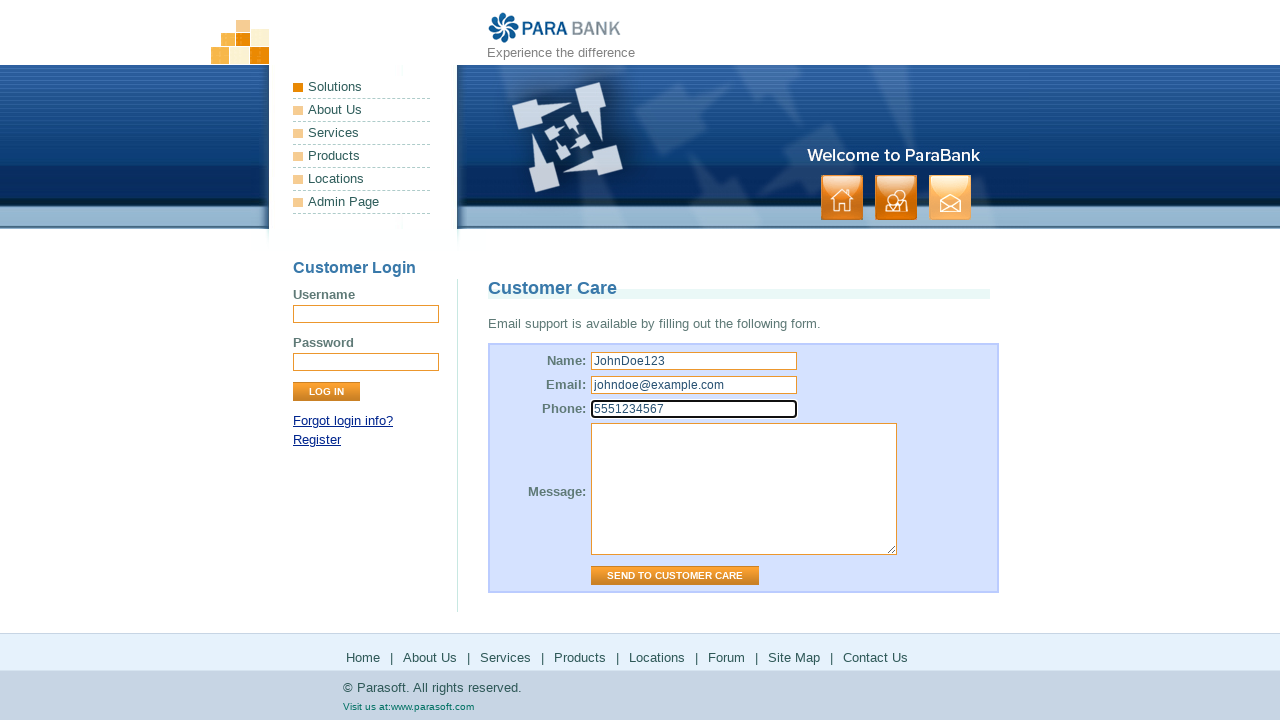

Filled message field with test inquiry on textarea[name='message']
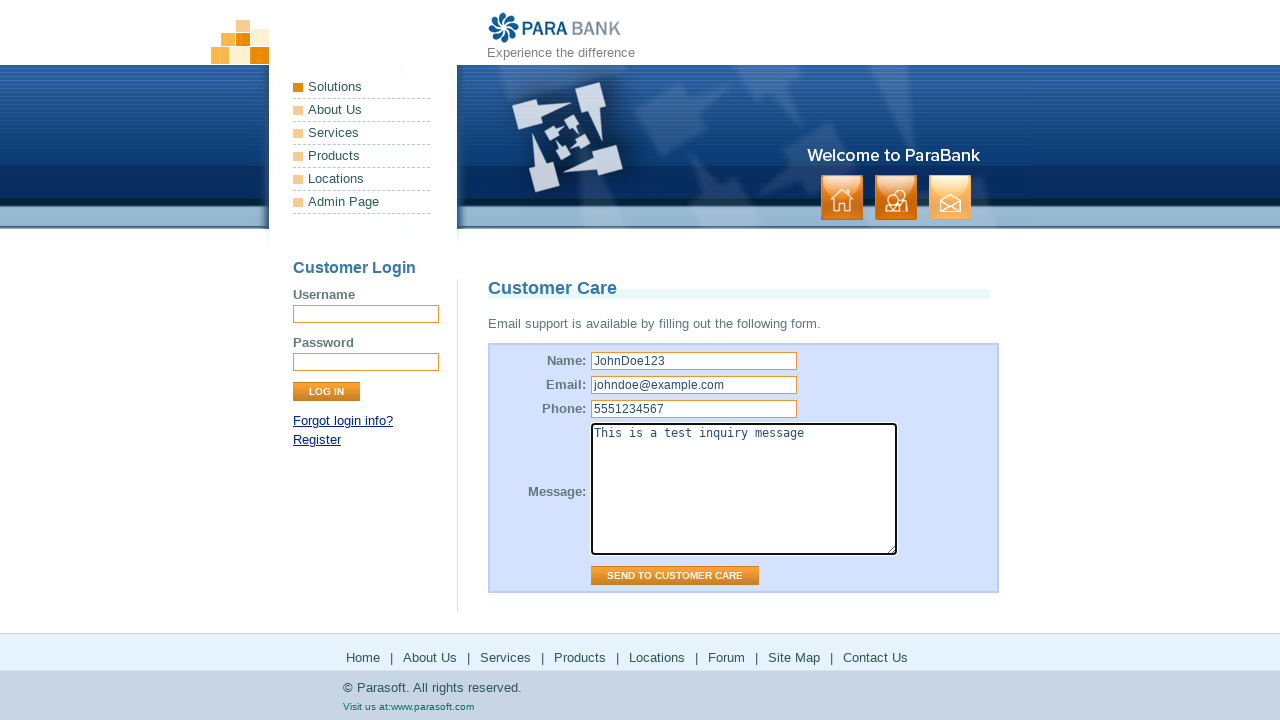

Clicked submit button on contact form at (675, 576) on #contactForm input.button
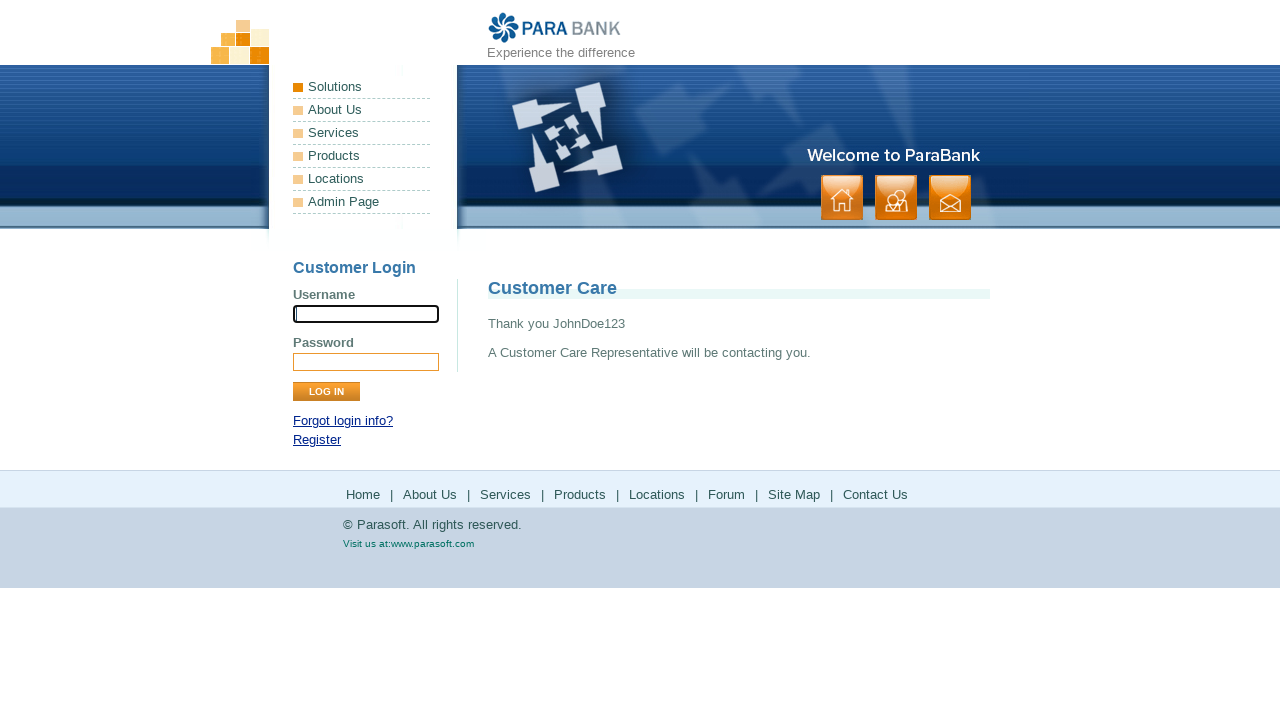

Thank you confirmation message displayed
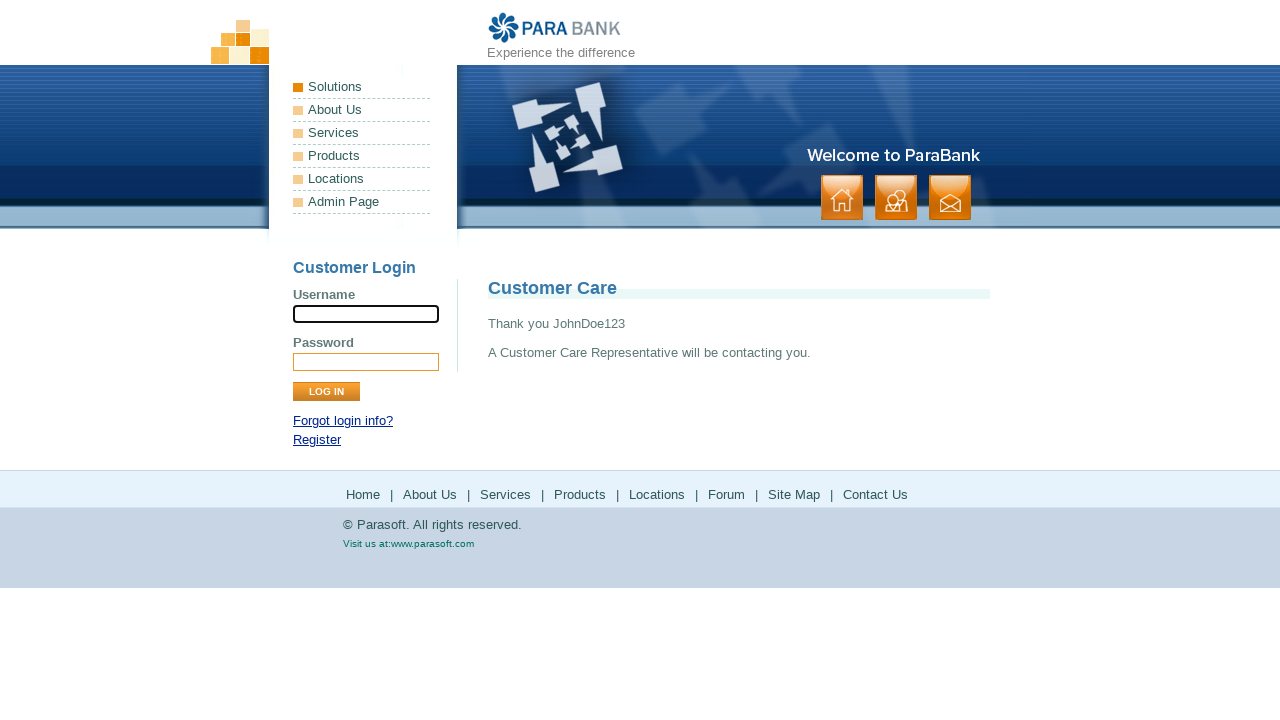

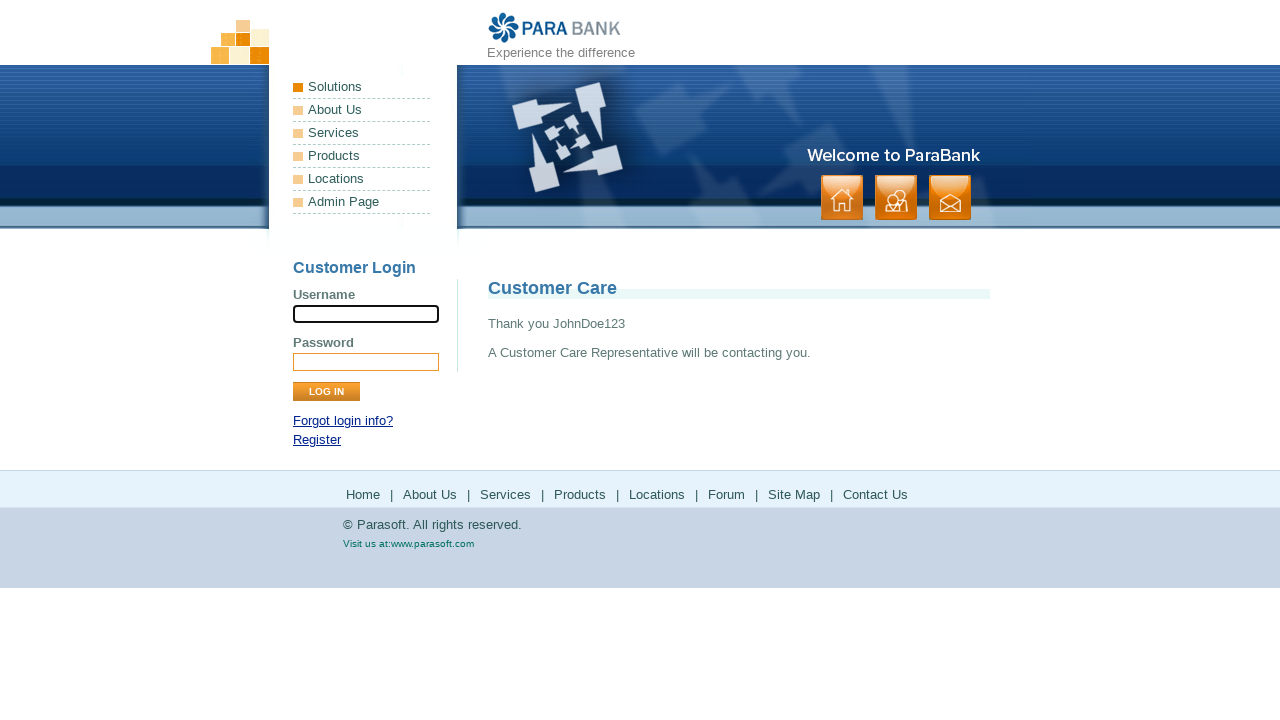